Tests adding a product to cart on a practice e-commerce site by clicking the ADD TO CART button located above the "Beans - 1 Kg" product item using relative positioning.

Starting URL: https://rahulshettyacademy.com/seleniumPractise/#/

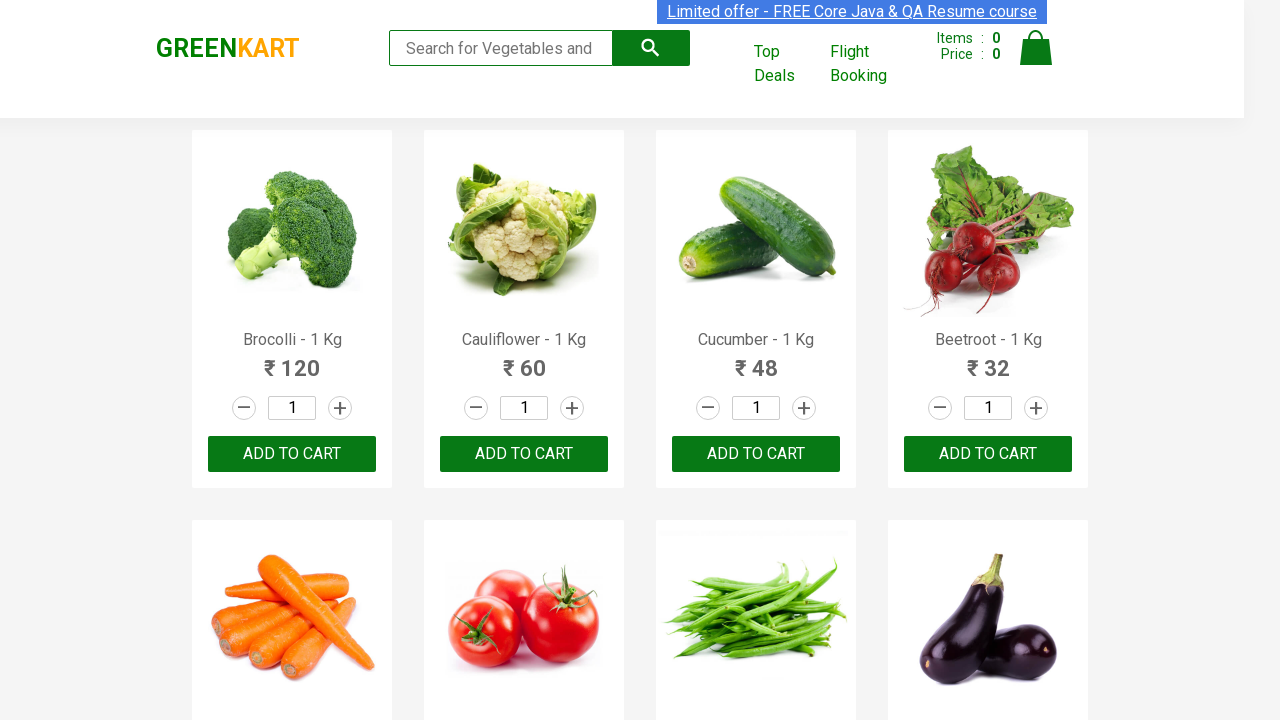

Waited for 'Beans - 1 Kg' product to be visible on the page
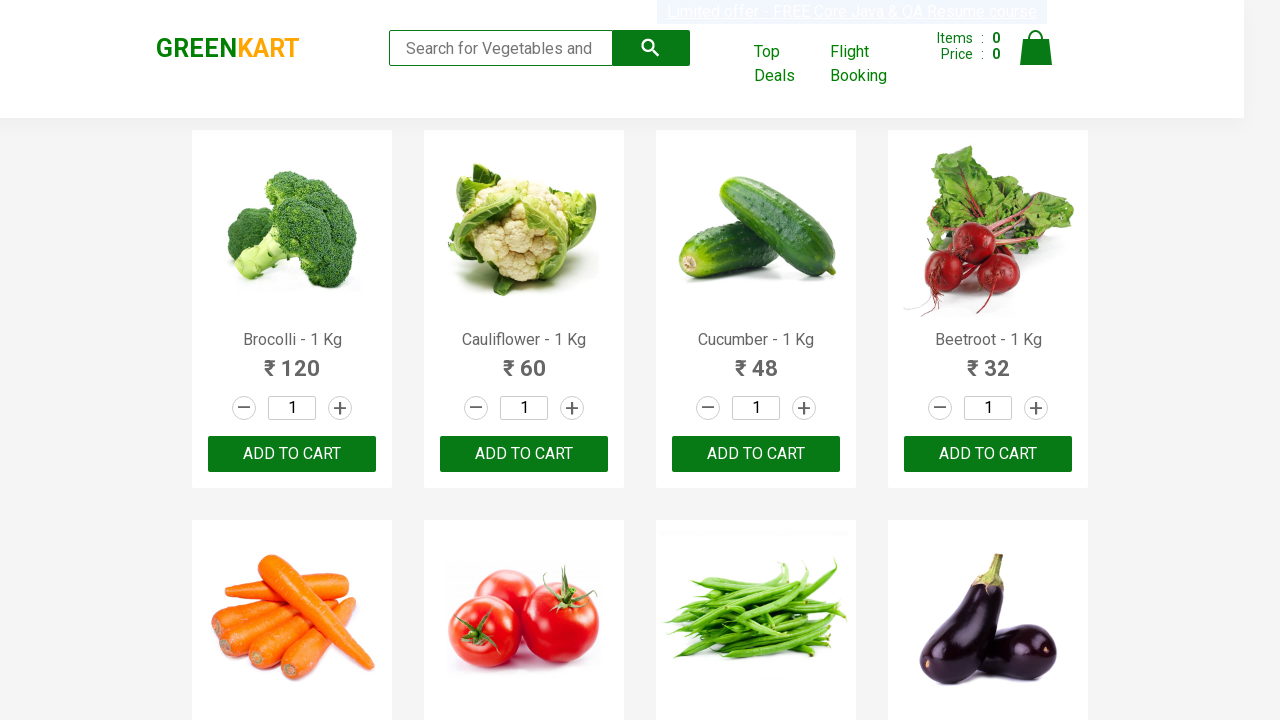

Located the 'Beans - 1 Kg' product container
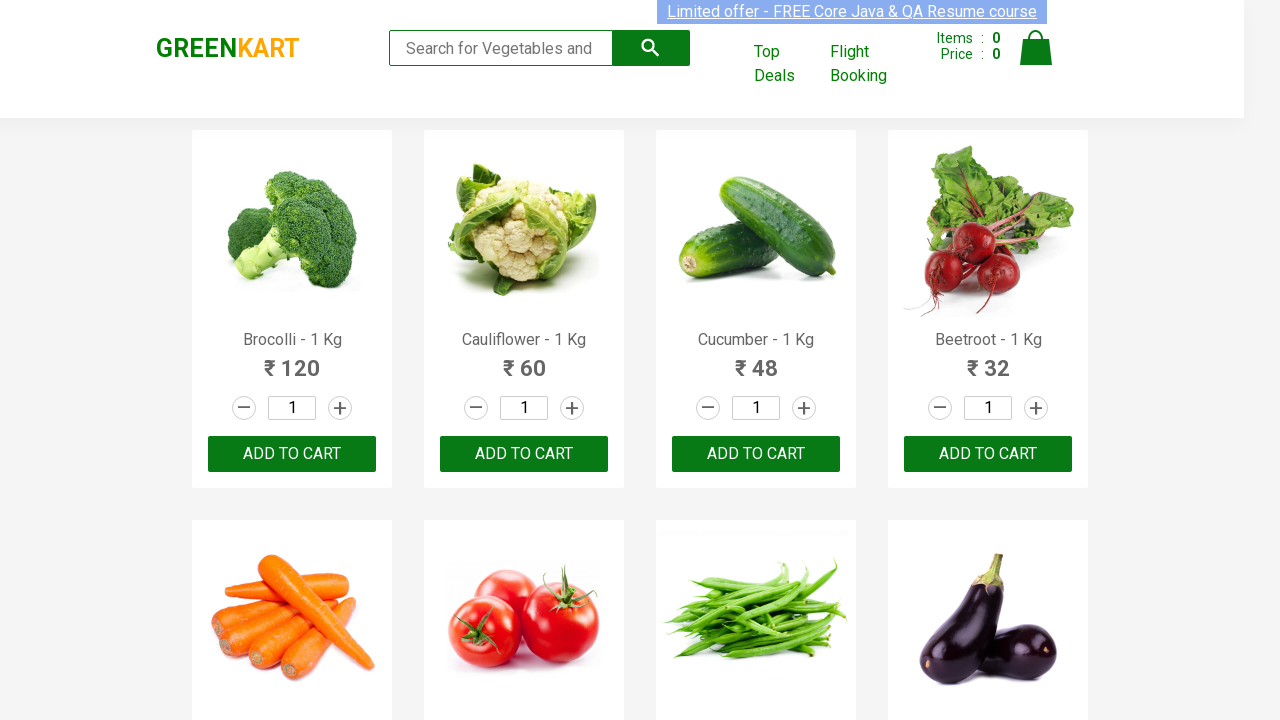

Clicked the ADD TO CART button for 'Beans - 1 Kg' product using relative positioning at (756, 360) on .product >> internal:has-text="Beans - 1 Kg"i >> button:has-text('ADD TO CART')
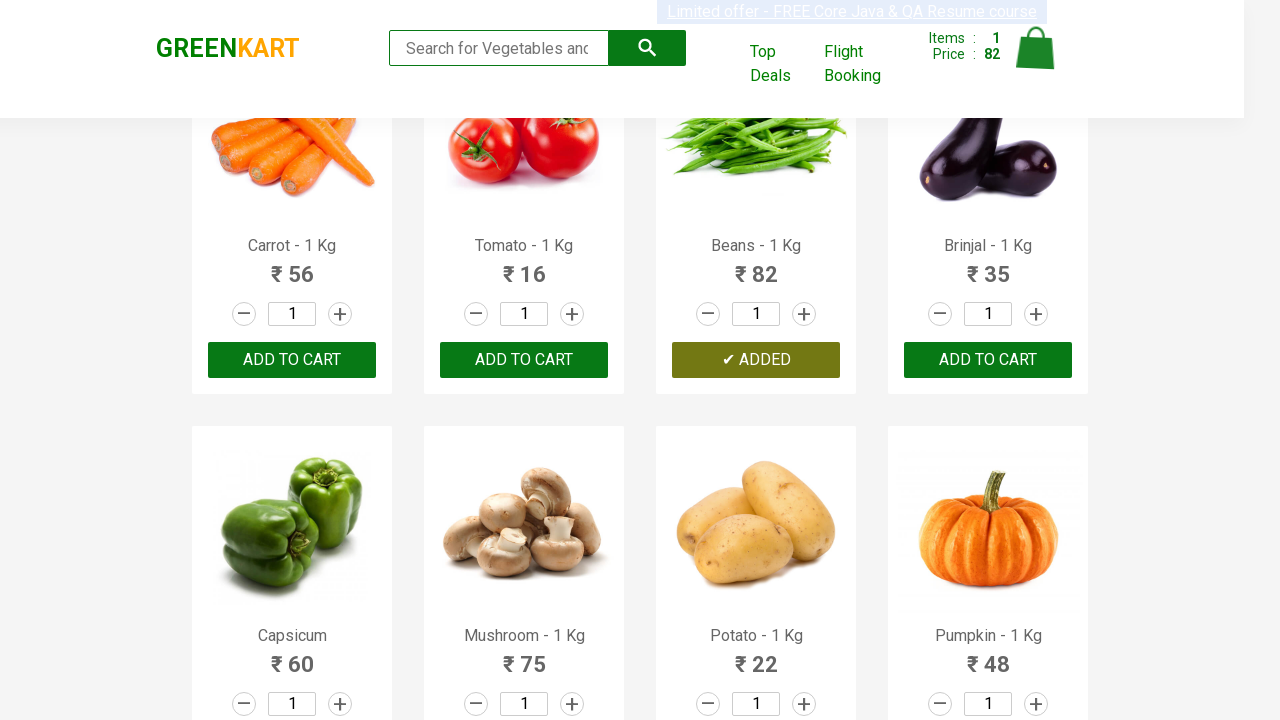

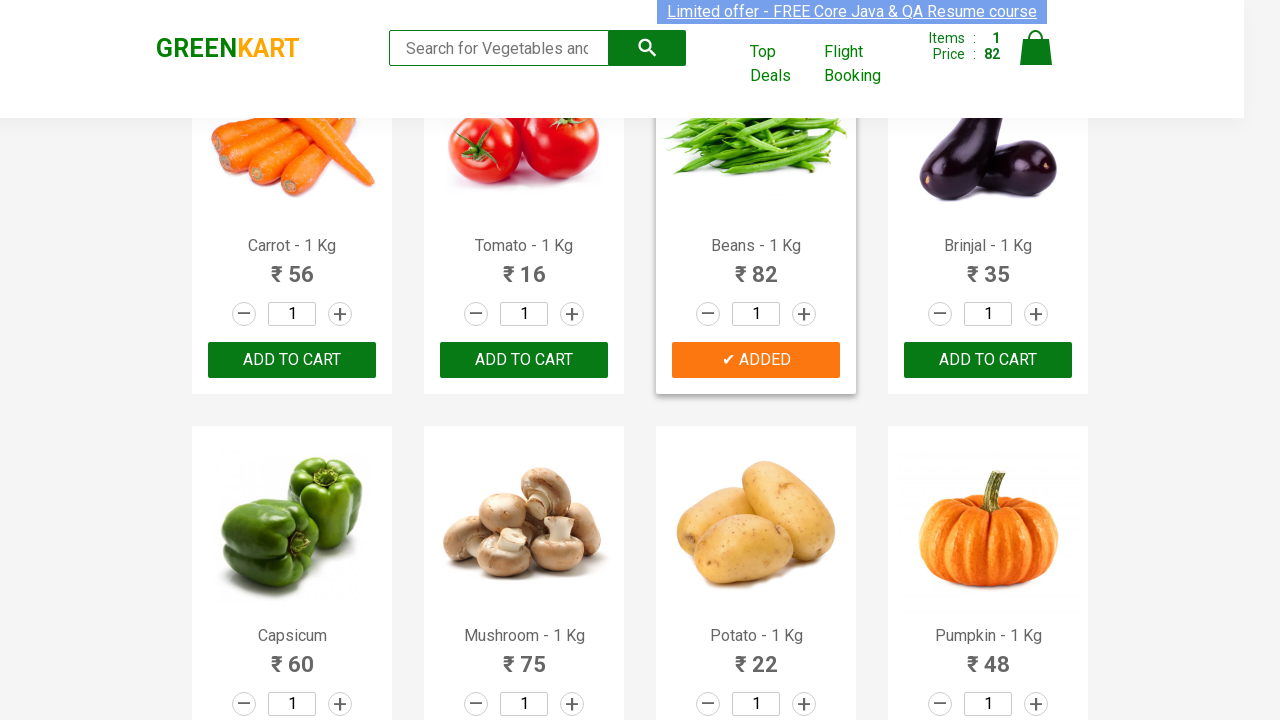